Opens the bus schedule page by clicking the "ВОЗЕН РЕД" link

Starting URL: http://satbus.mk/

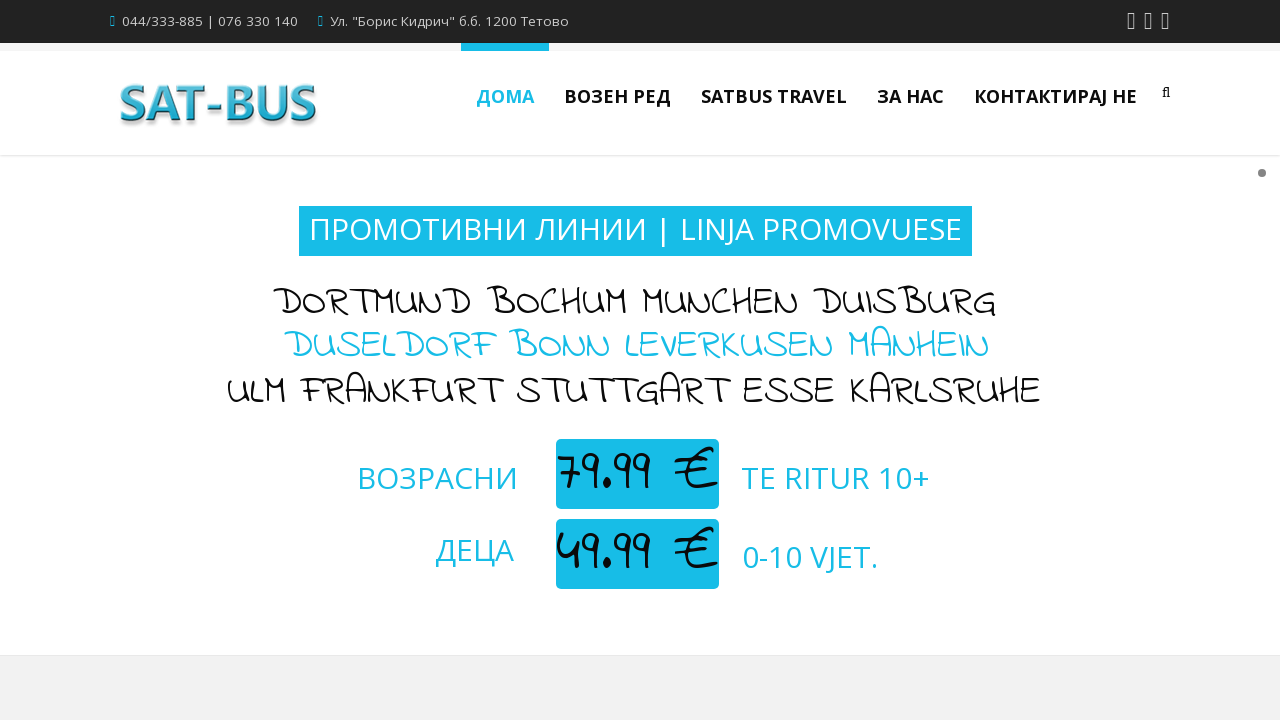

Clicked 'ВОЗЕН РЕД' link to open bus schedule page at (618, 92) on text=ВОЗЕН РЕД
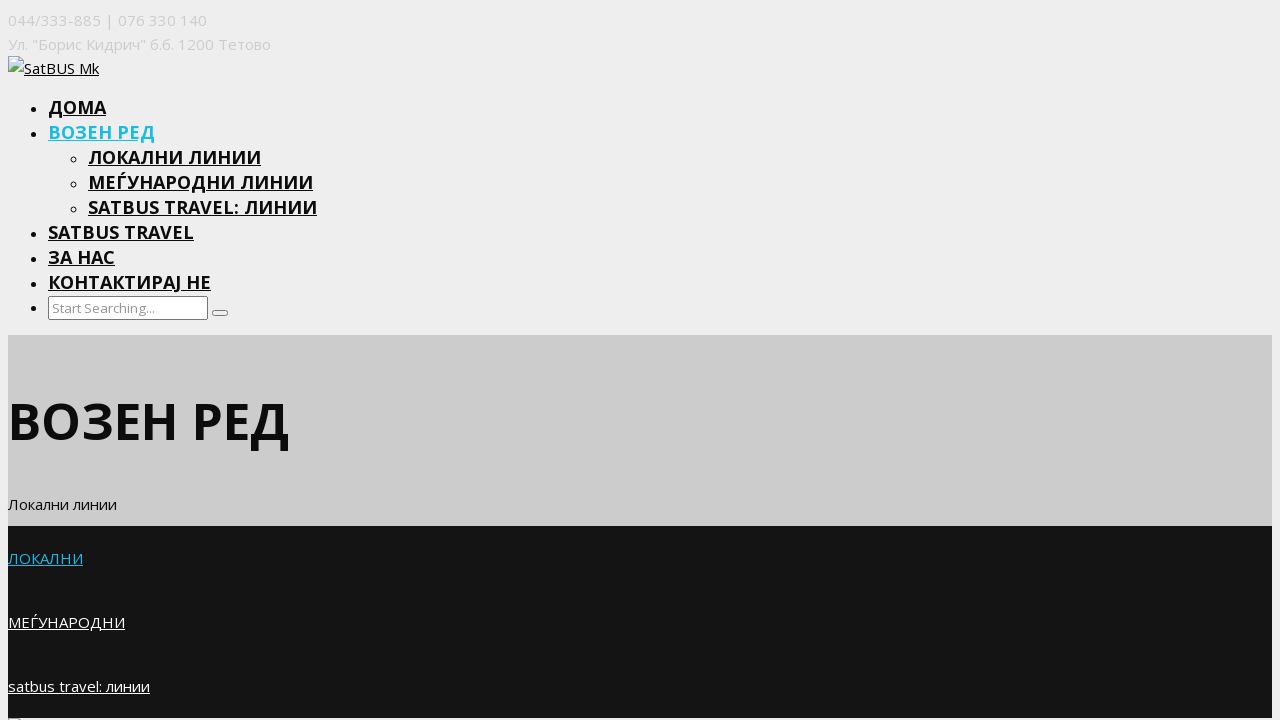

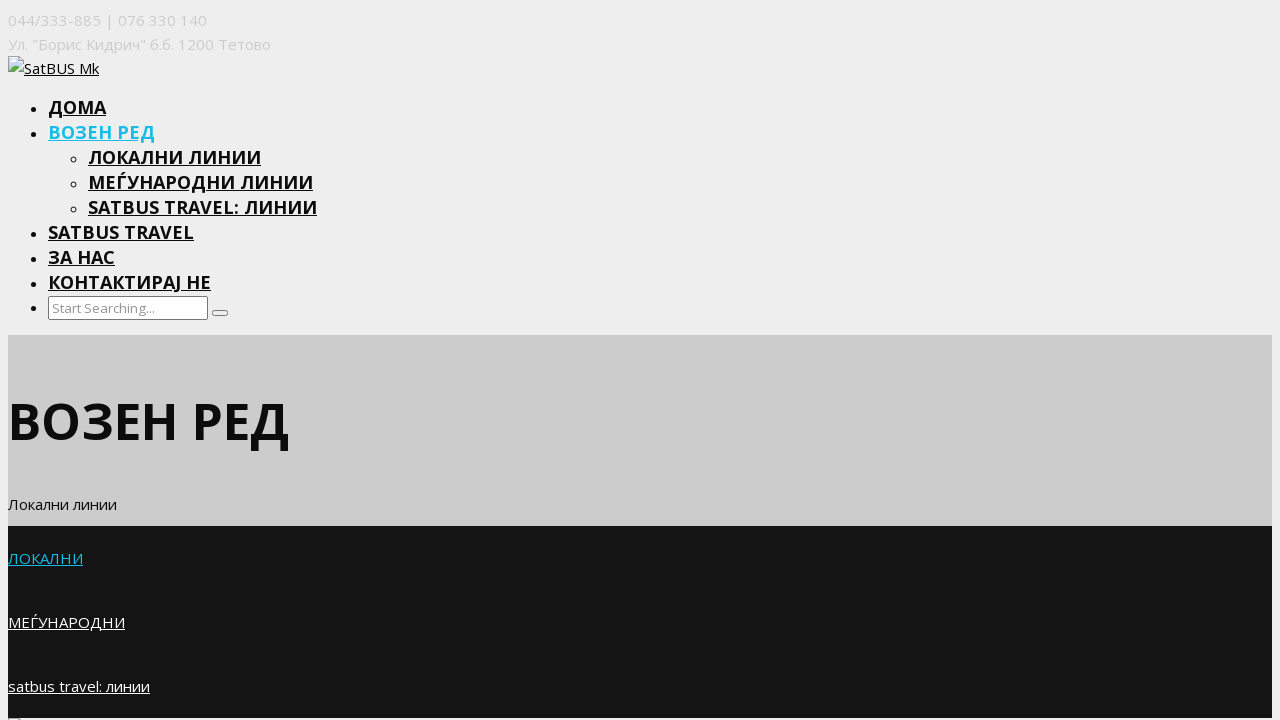